Tests window handling by clicking on a product in an iframe which opens in a new window, verifying the product name contains "shirt", then switching back to the original window

Starting URL: https://testotomasyonu.com/discount

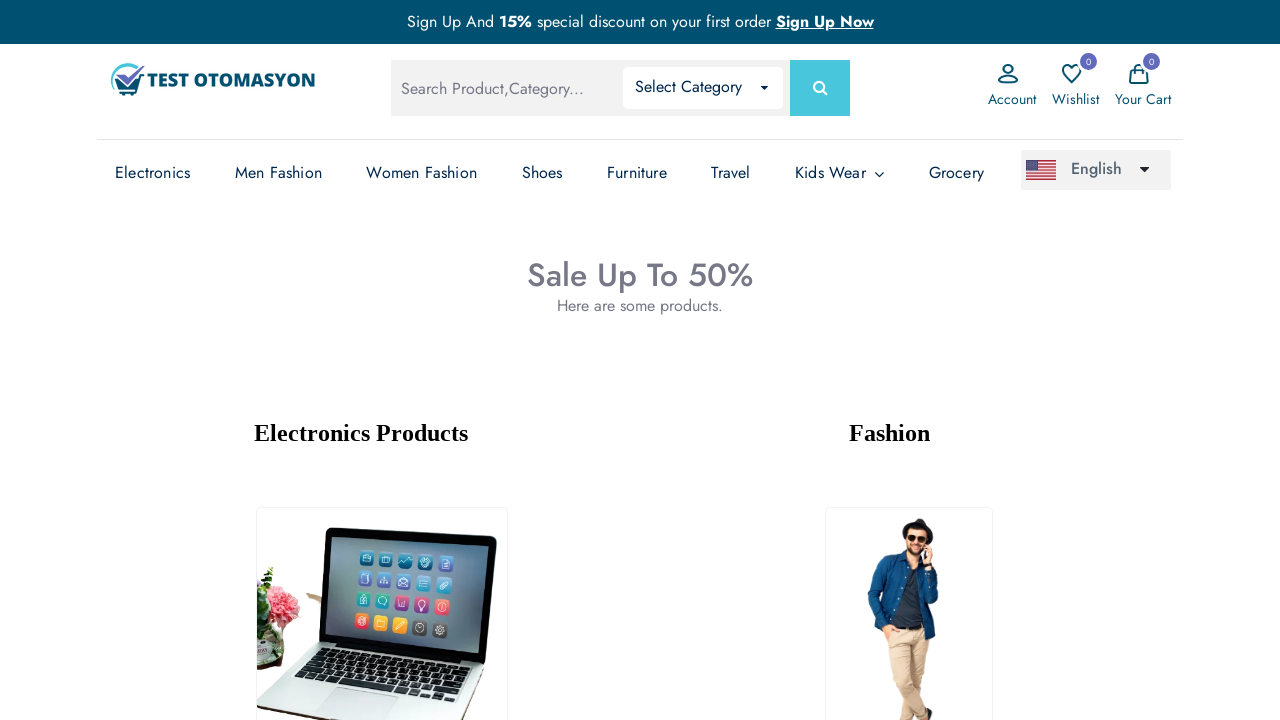

Located the Fashion iframe (second iframe on page)
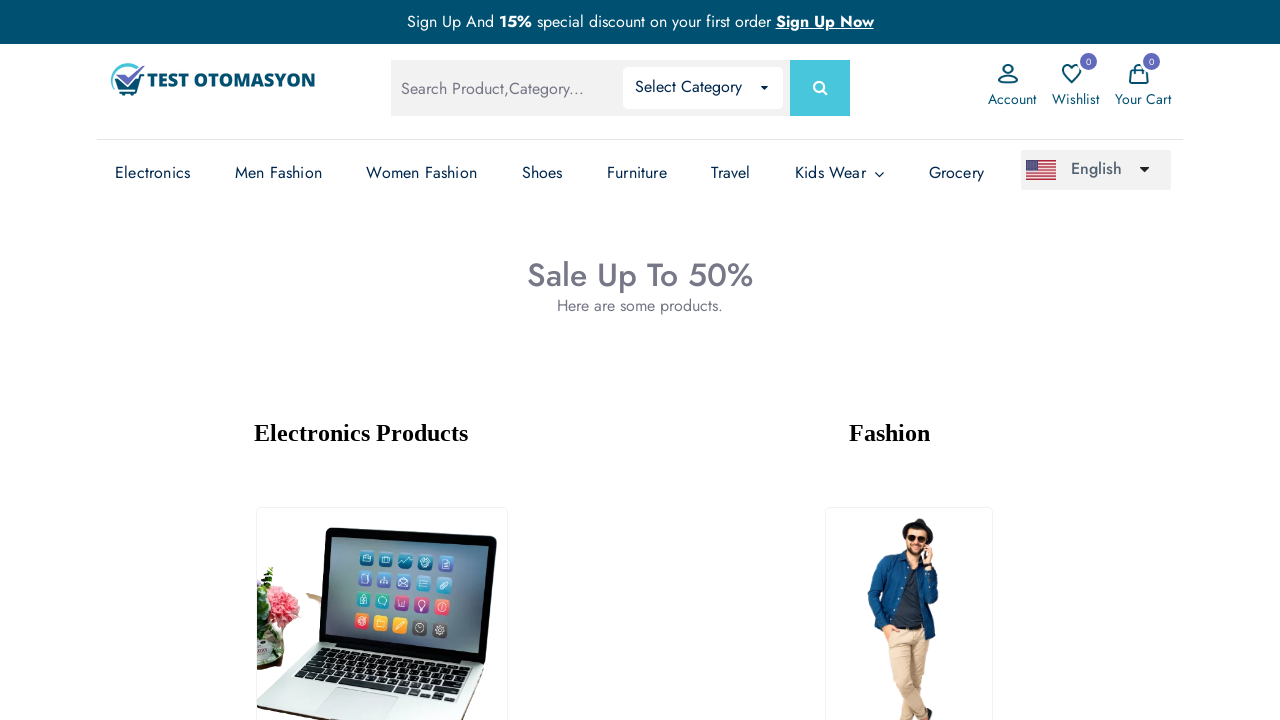

Saved reference to original page
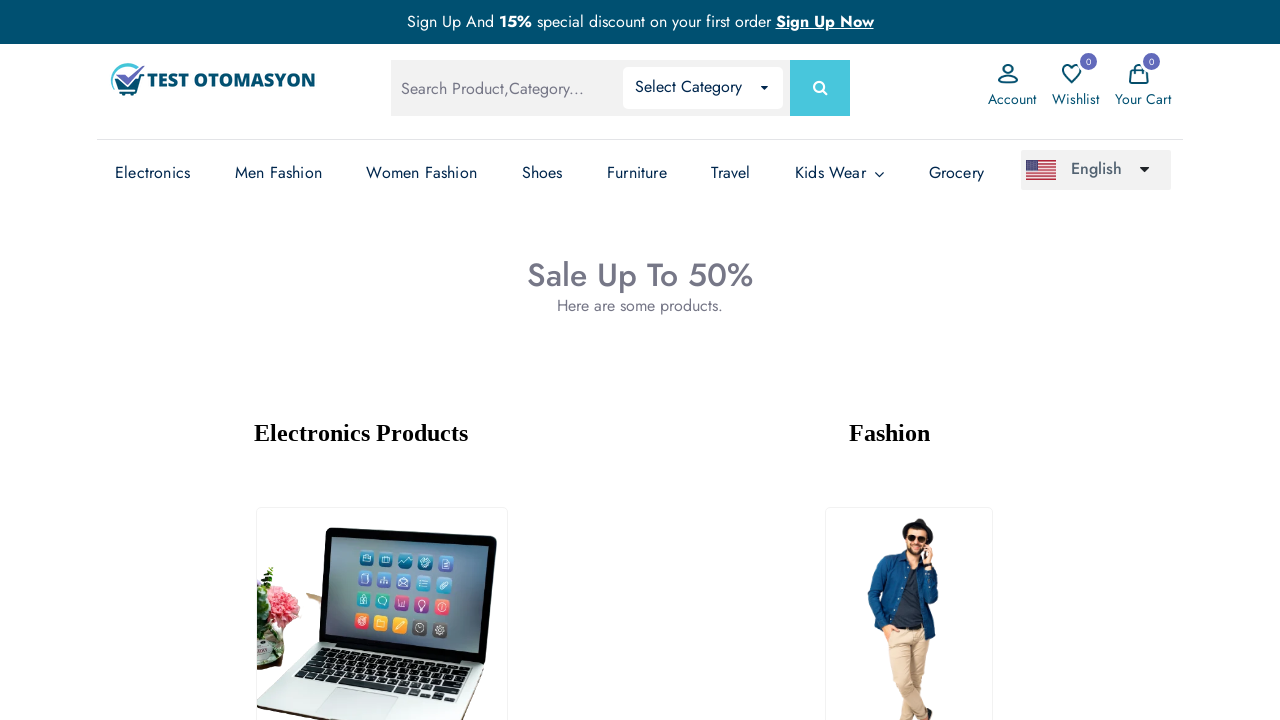

Clicked on first product in Fashion iframe, popup window expected at (909, 594) on (//iframe)[2] >> internal:control=enter-frame >> #pic1_thumb
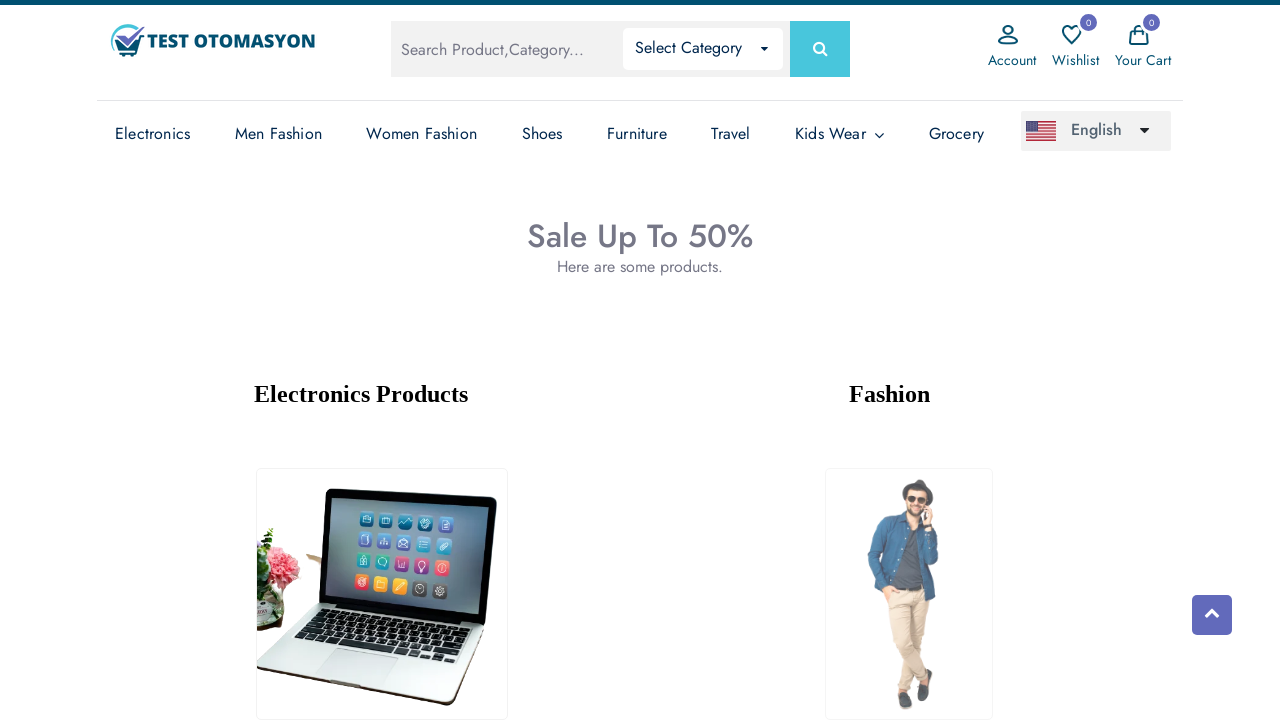

Captured new popup window handle
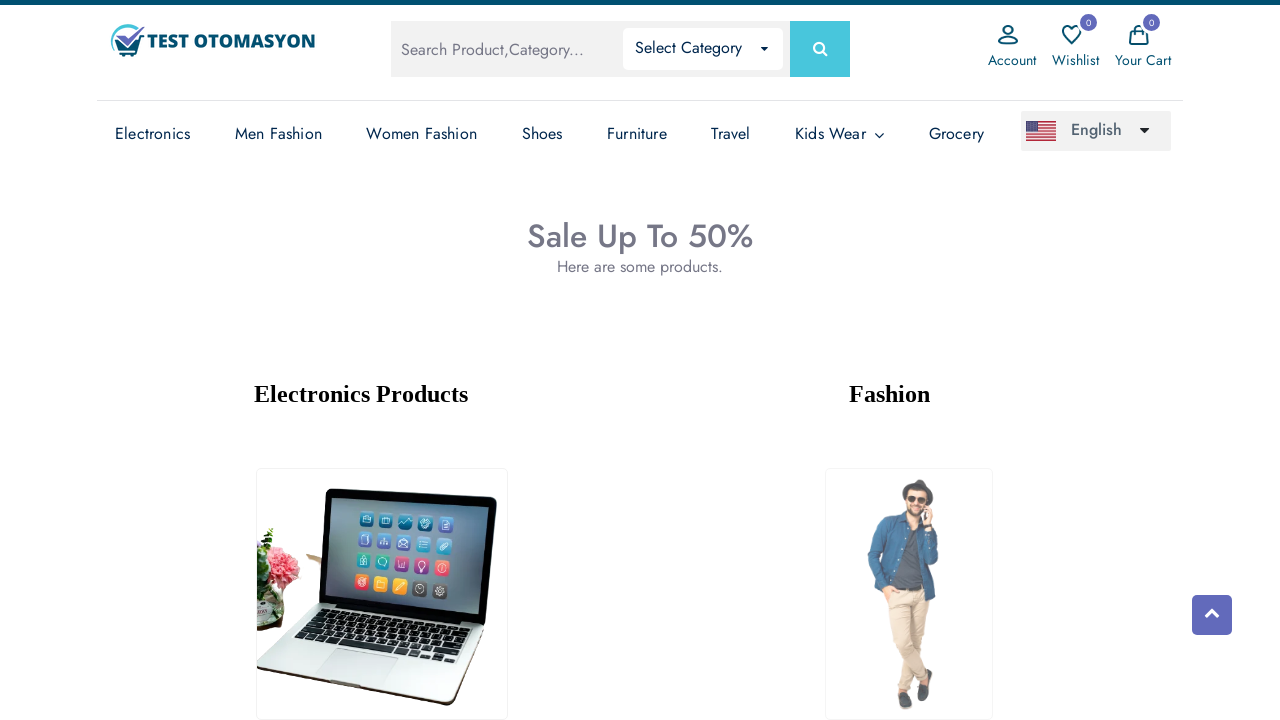

Retrieved product name from new window: 'Fancy blue Shirt and pant'
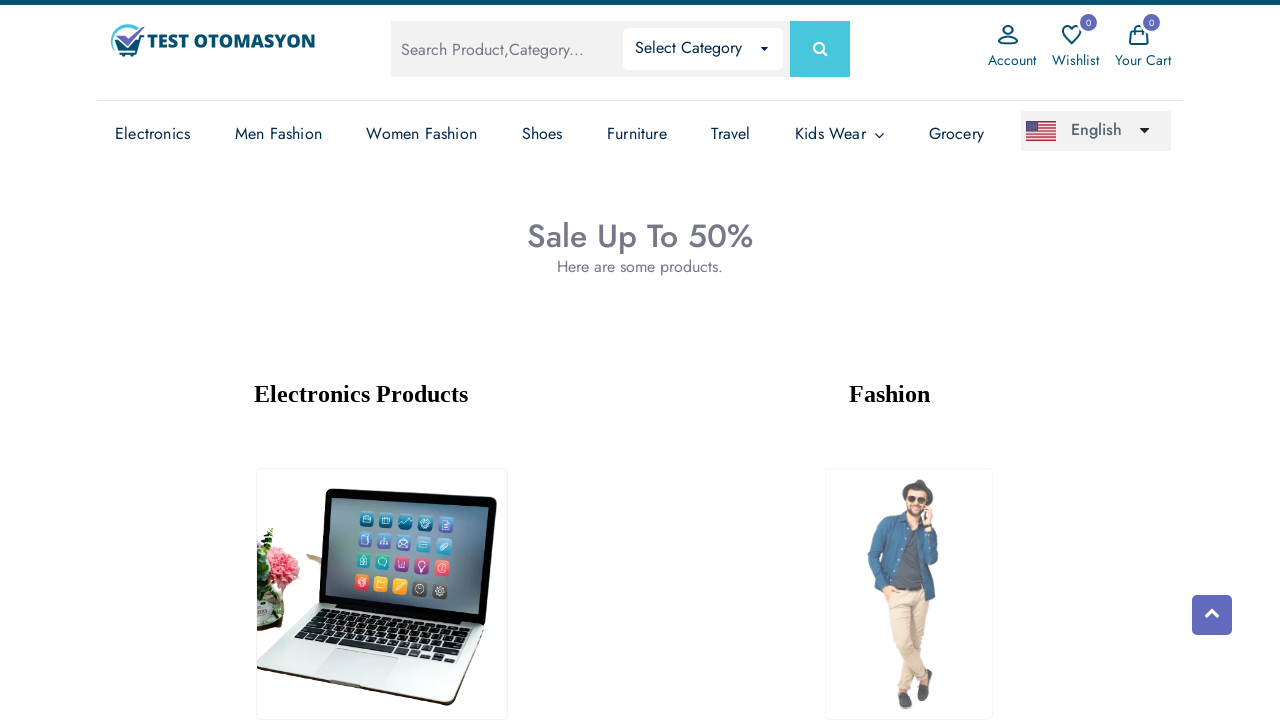

Verified product name contains 'shirt' (case-insensitive)
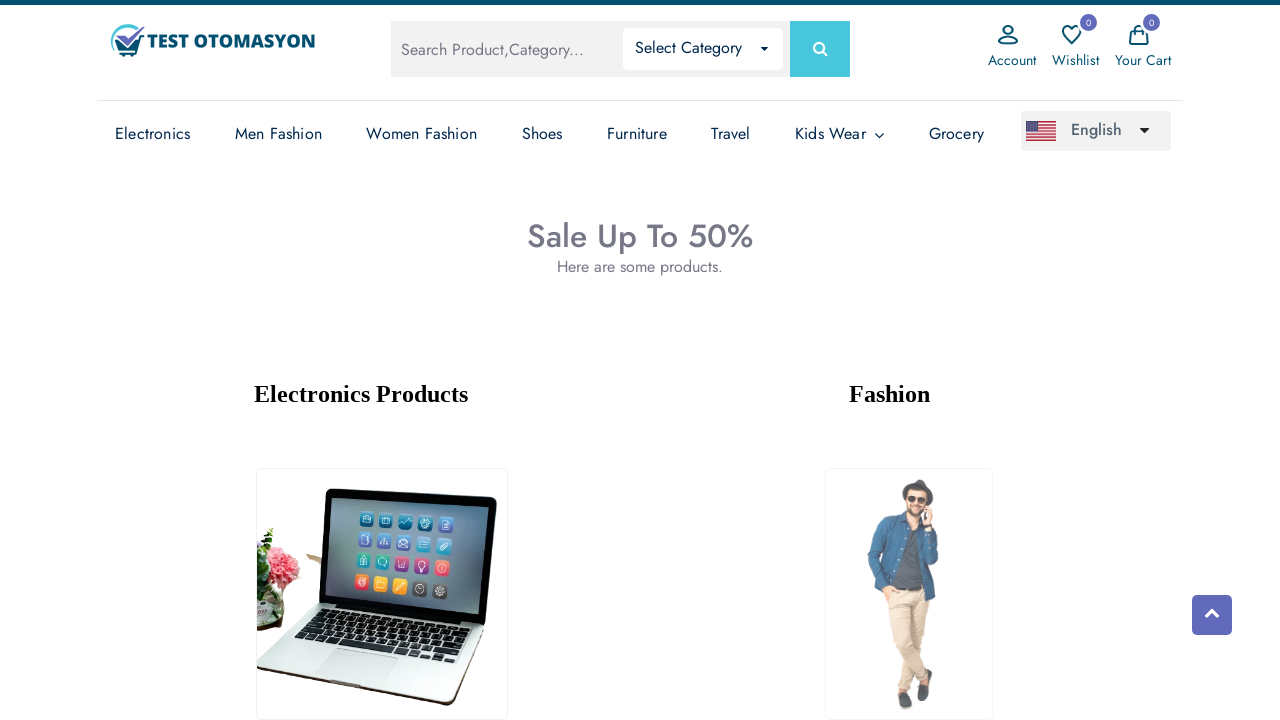

Brought original page back to front
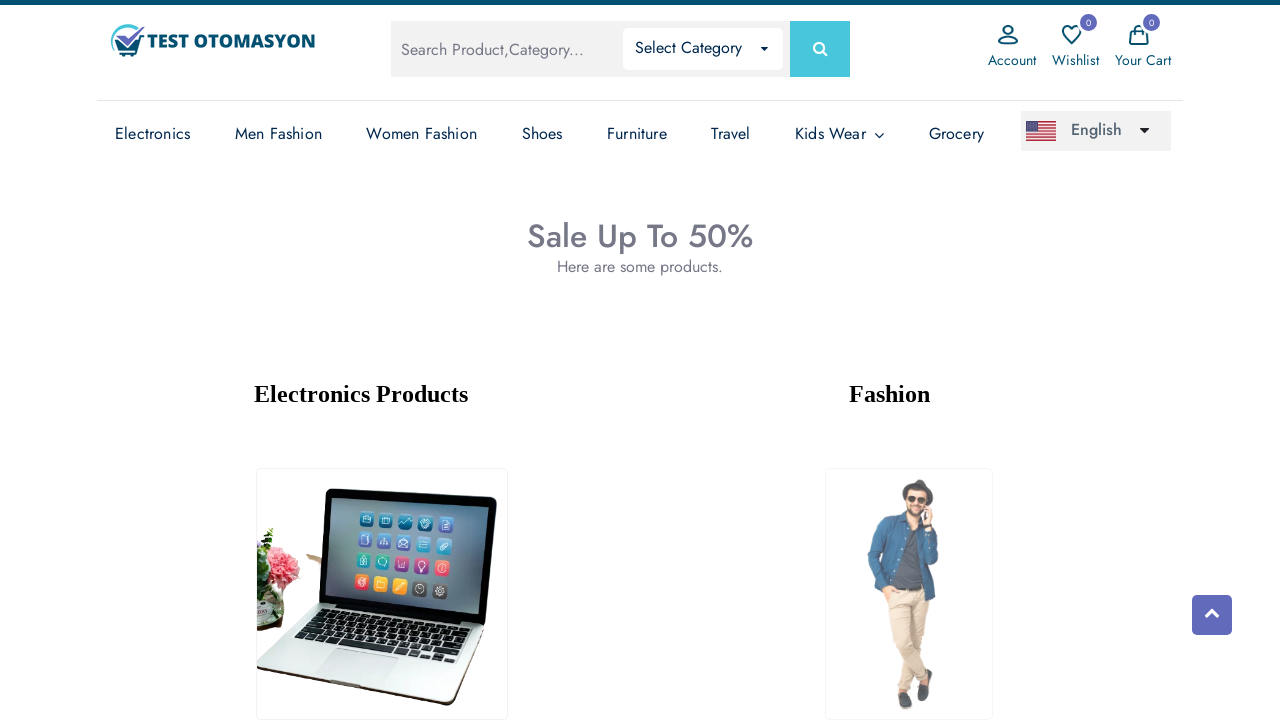

Re-accessed the Fashion iframe on original page
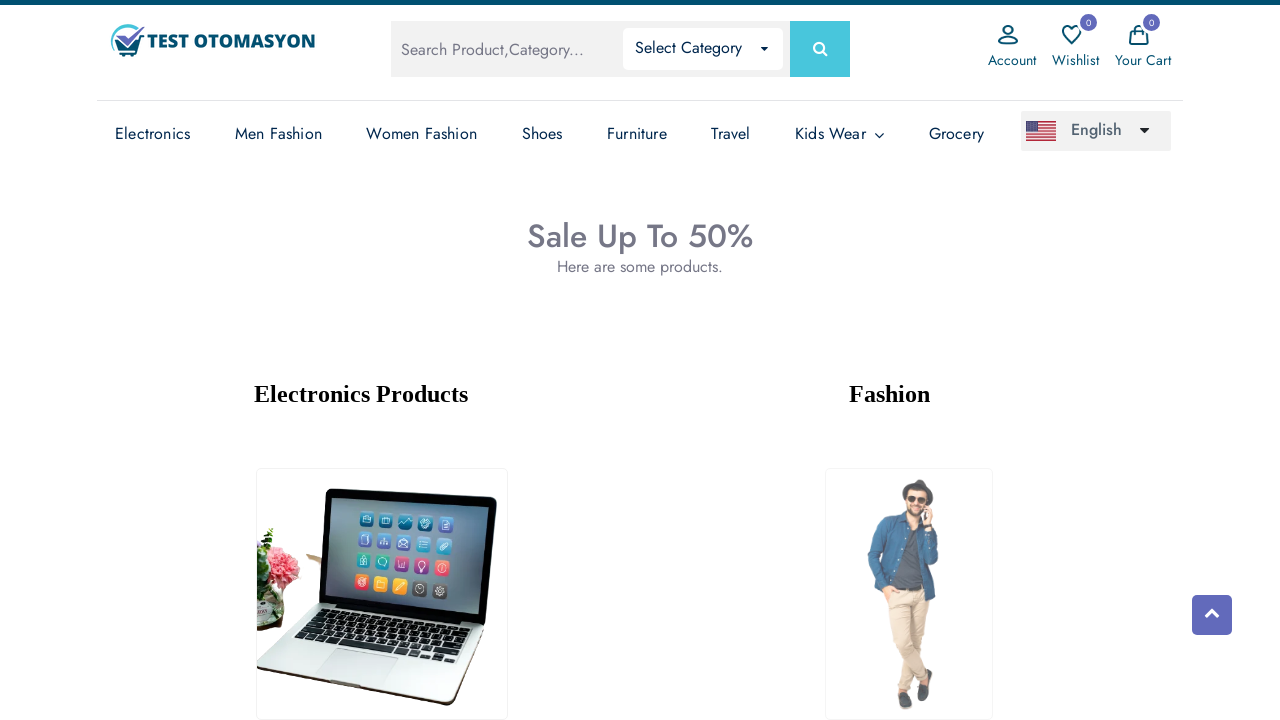

Located Fashion heading in iframe
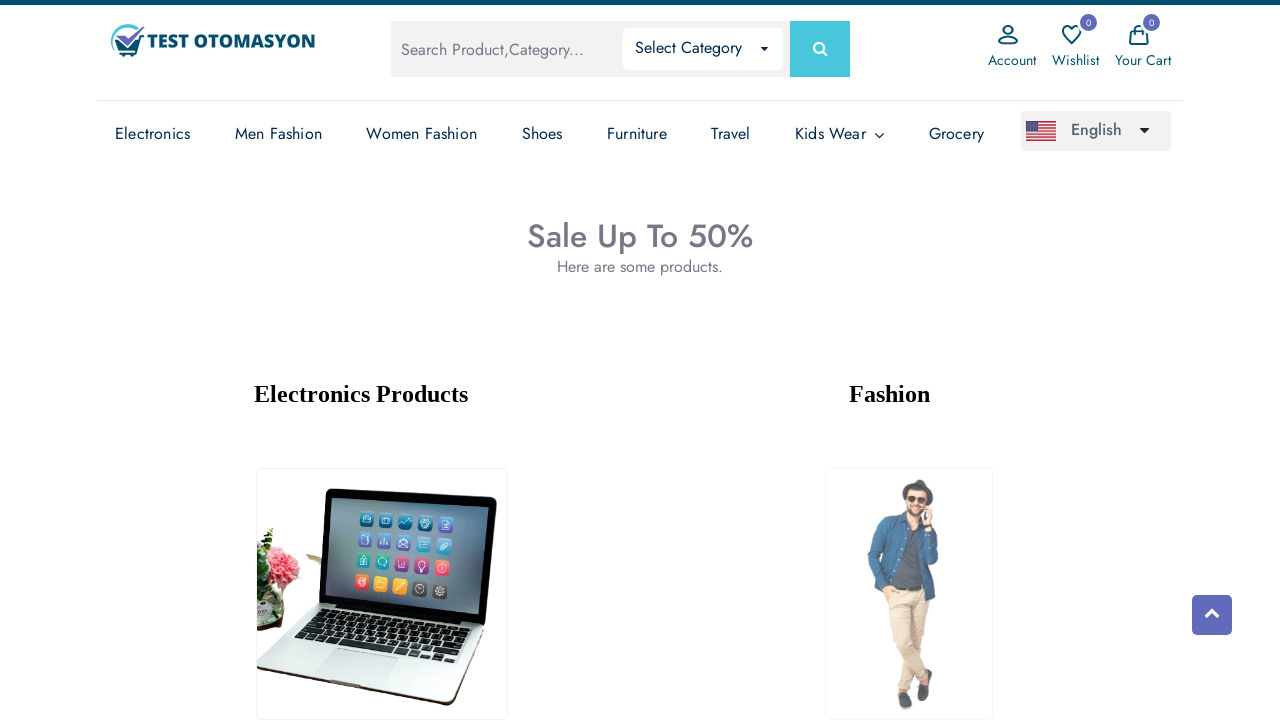

Verified Fashion heading is visible in iframe
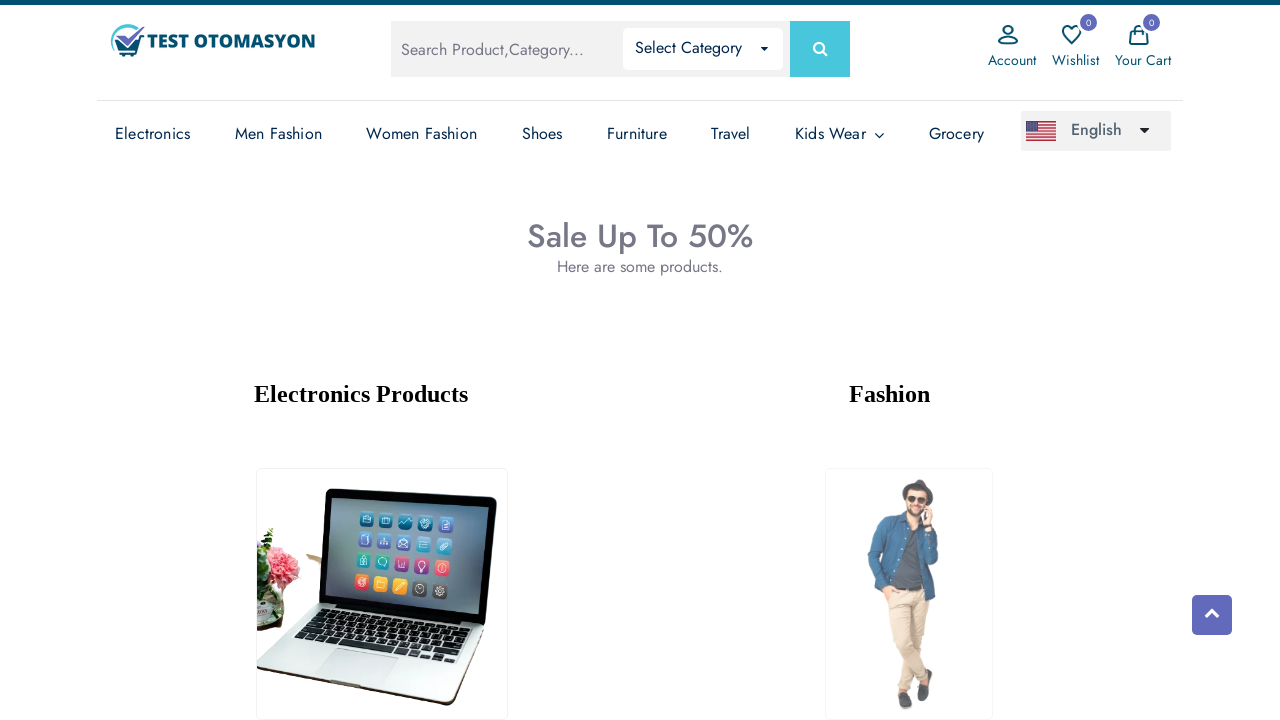

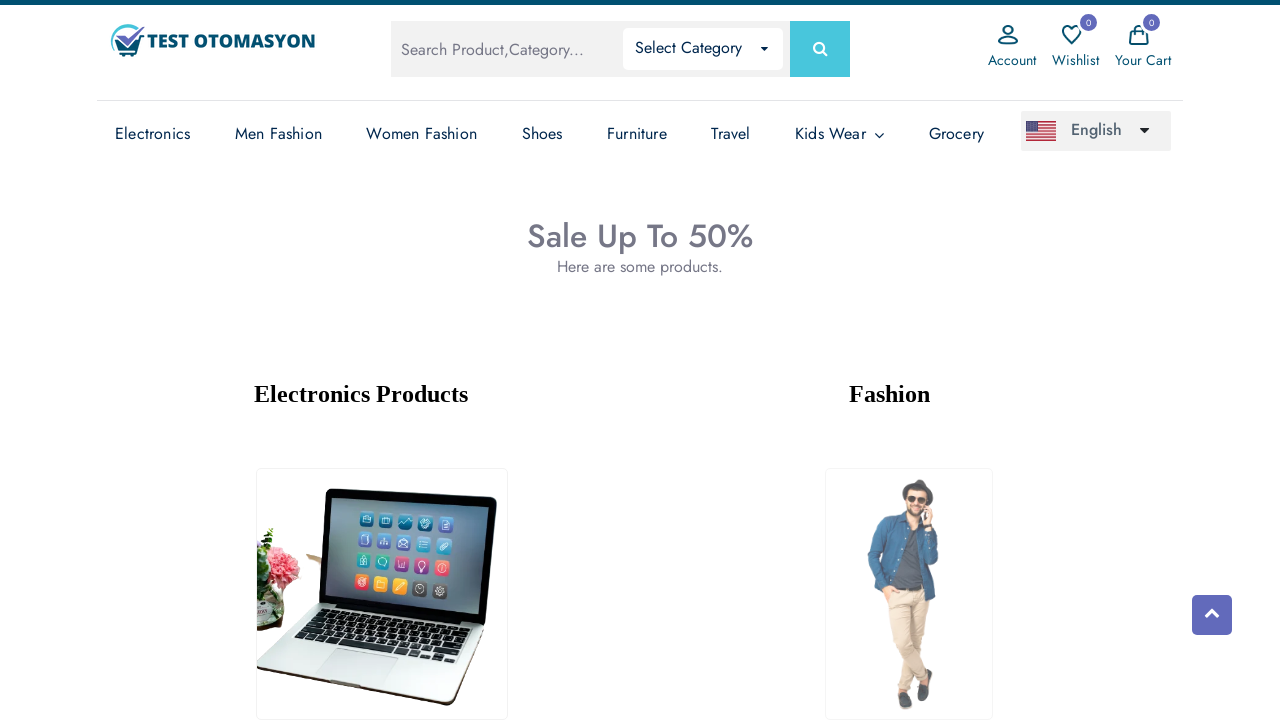